Tests JavaScript alert handling by clicking the alert button and accepting it

Starting URL: https://the-internet.herokuapp.com/javascript_alerts

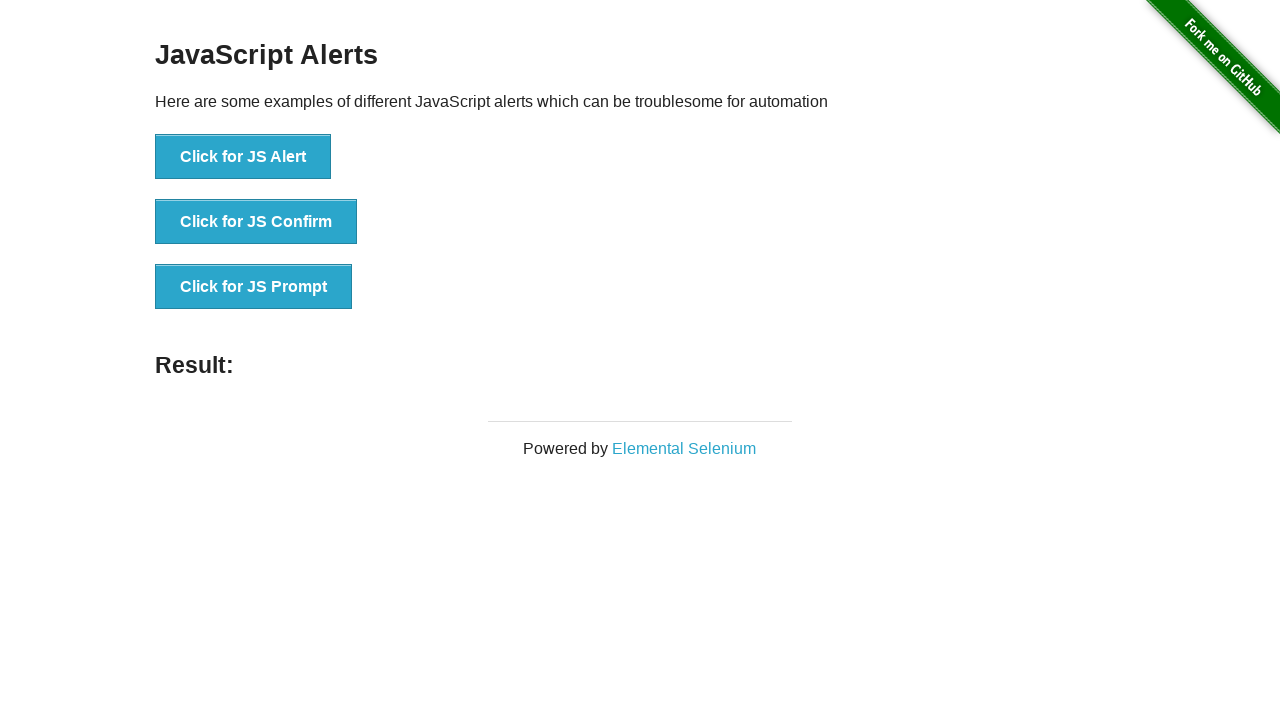

Clicked button to trigger JavaScript alert at (243, 157) on xpath=//button[@onclick='jsAlert()']
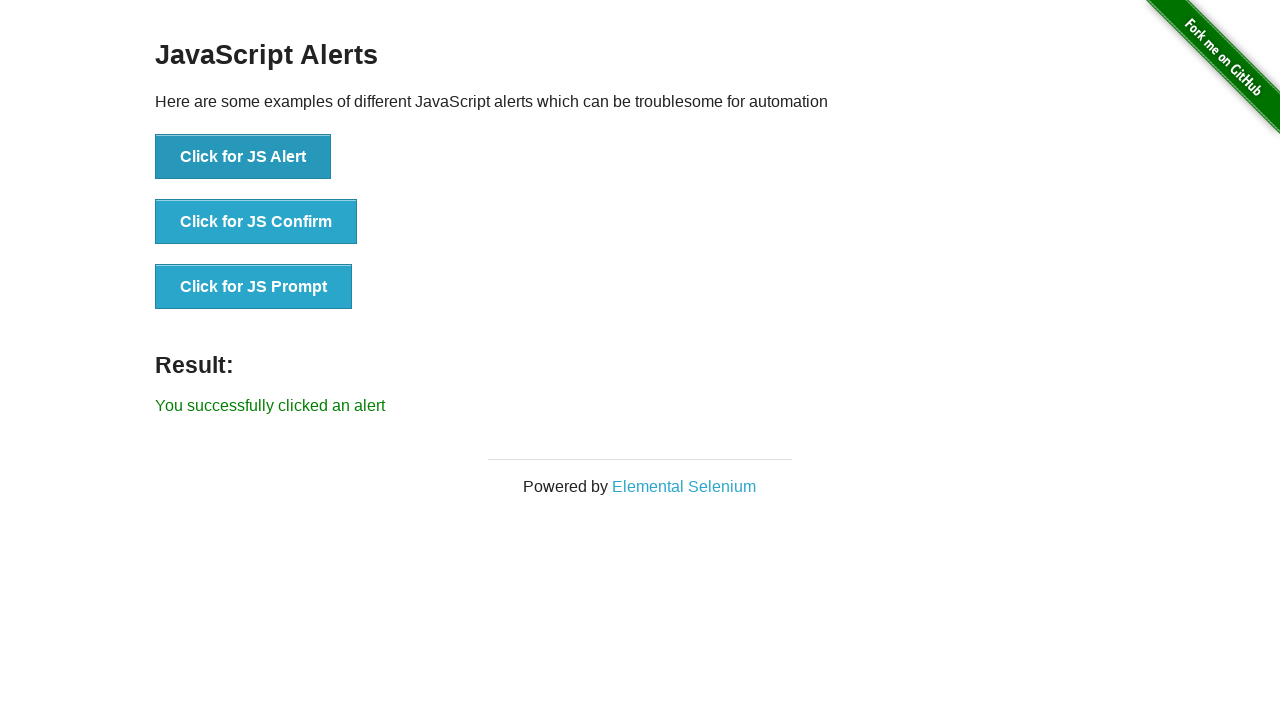

Set up dialog handler to accept the alert
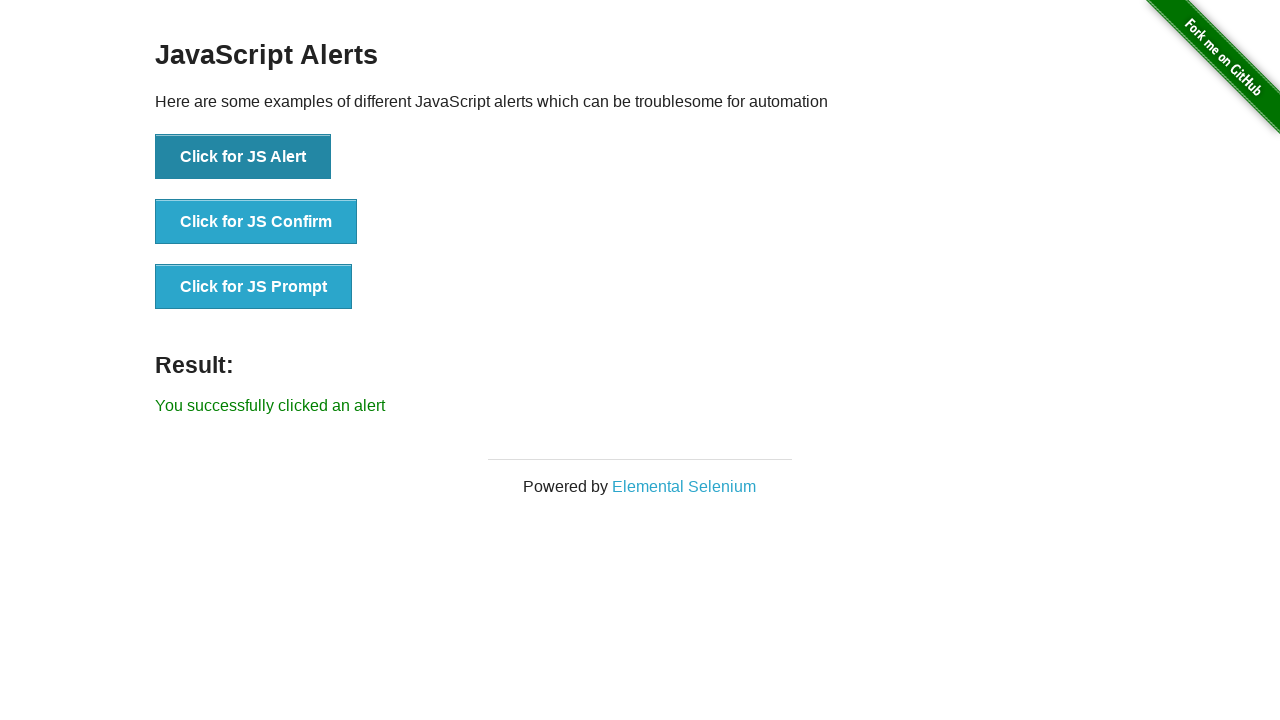

Verified success message appeared after accepting alert
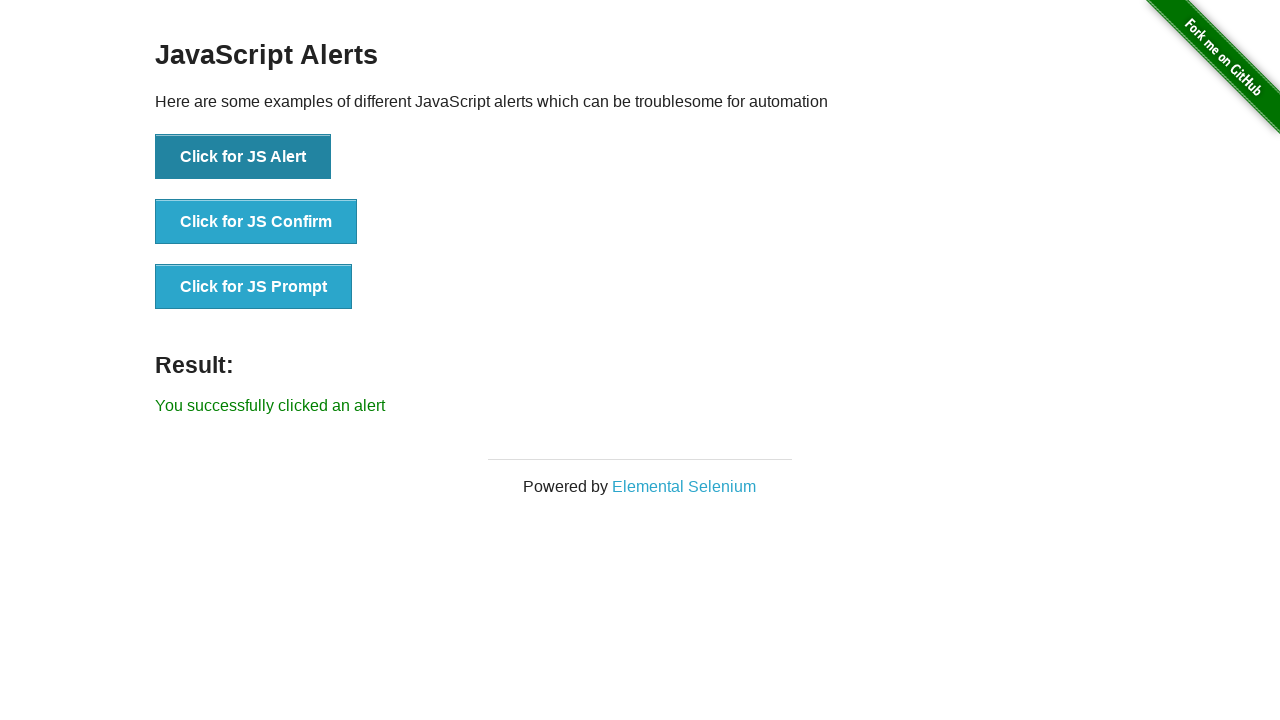

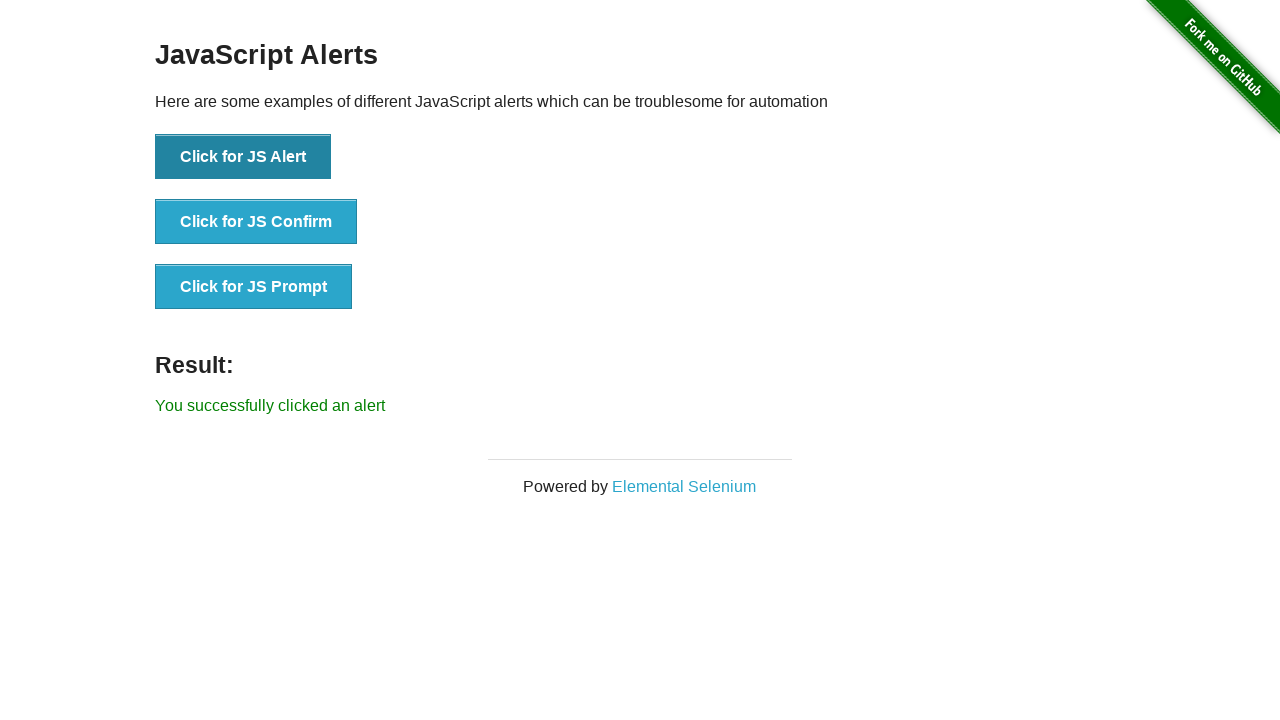